Tests interacting with frames on a webpage by locating an input field within an iframe and filling it with text

Starting URL: https://ui.vision/demo/webtest/frames/

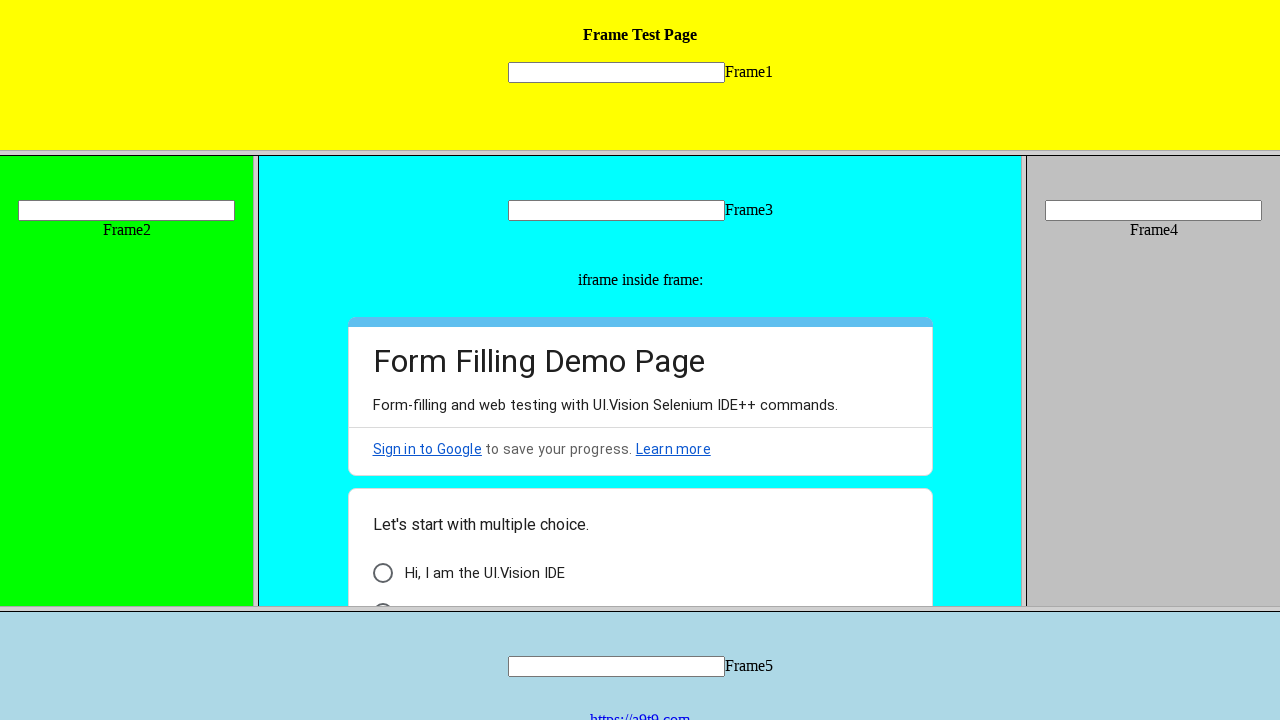

Located input field within iframe (frame_1.html)
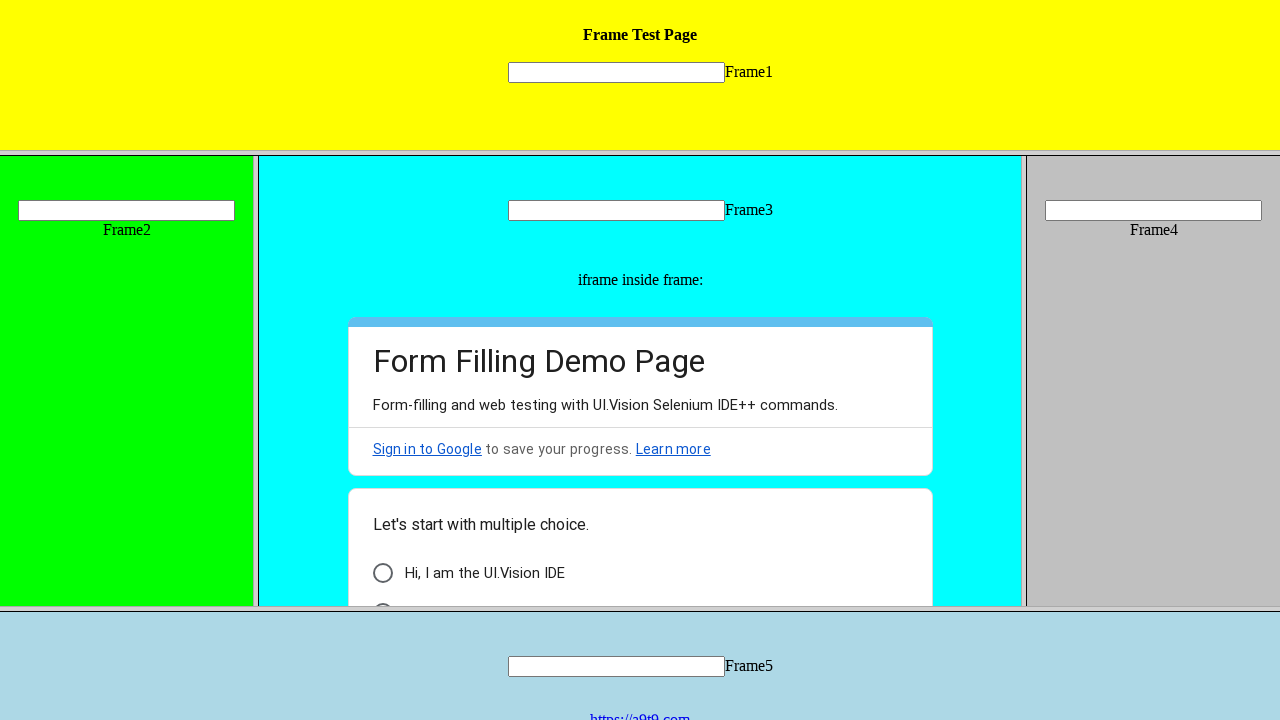

Filled input field with 'Hello' on frame[src='frame_1.html'] >> internal:control=enter-frame >> input[name='mytext1
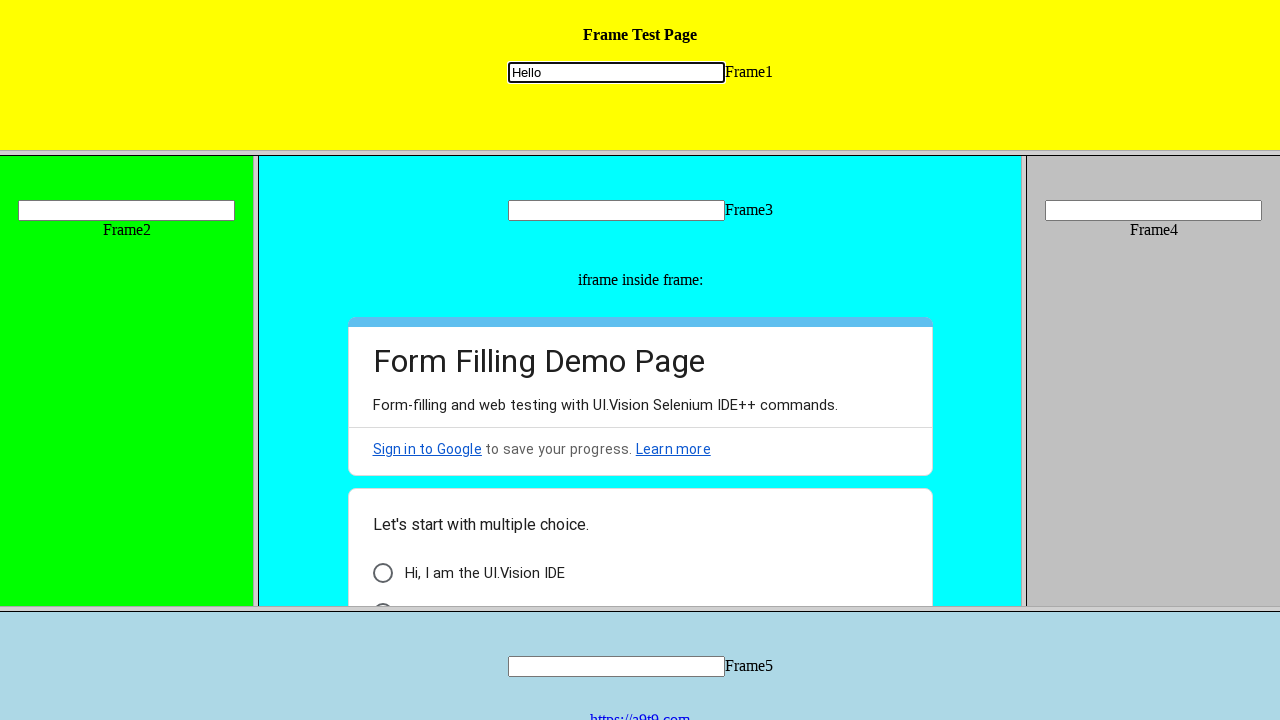

Waited 2 seconds for action to be visible
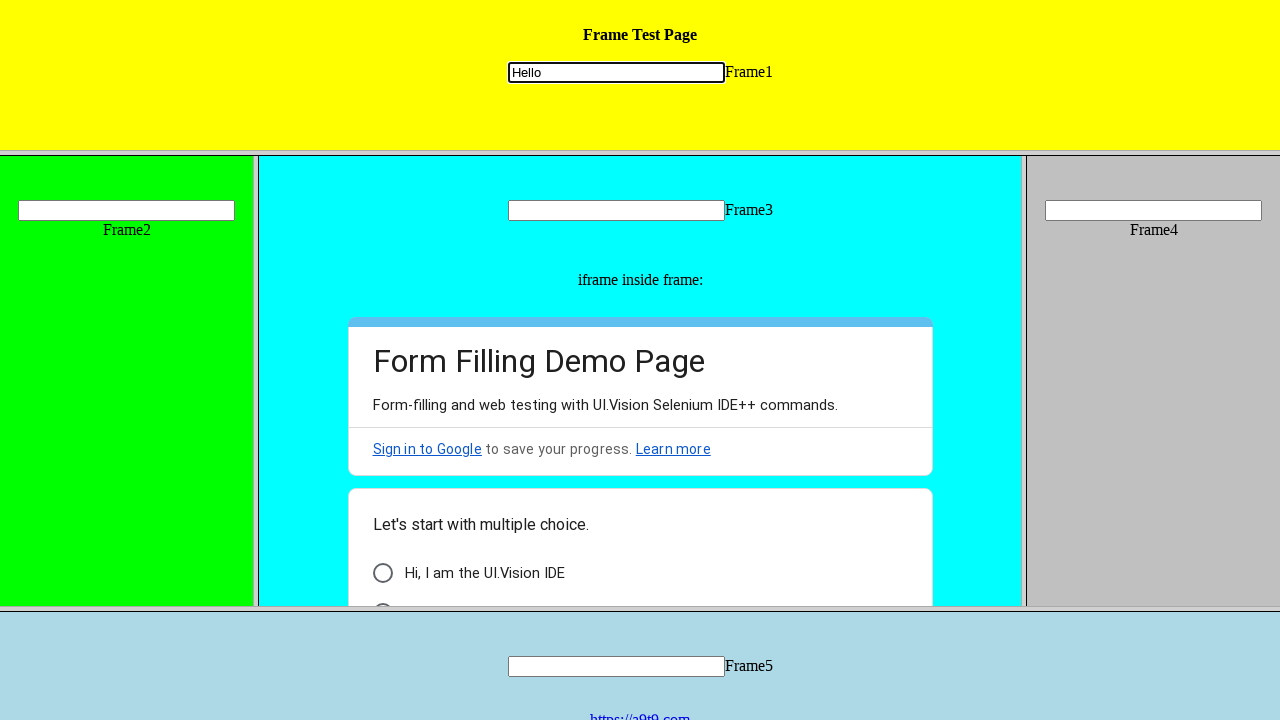

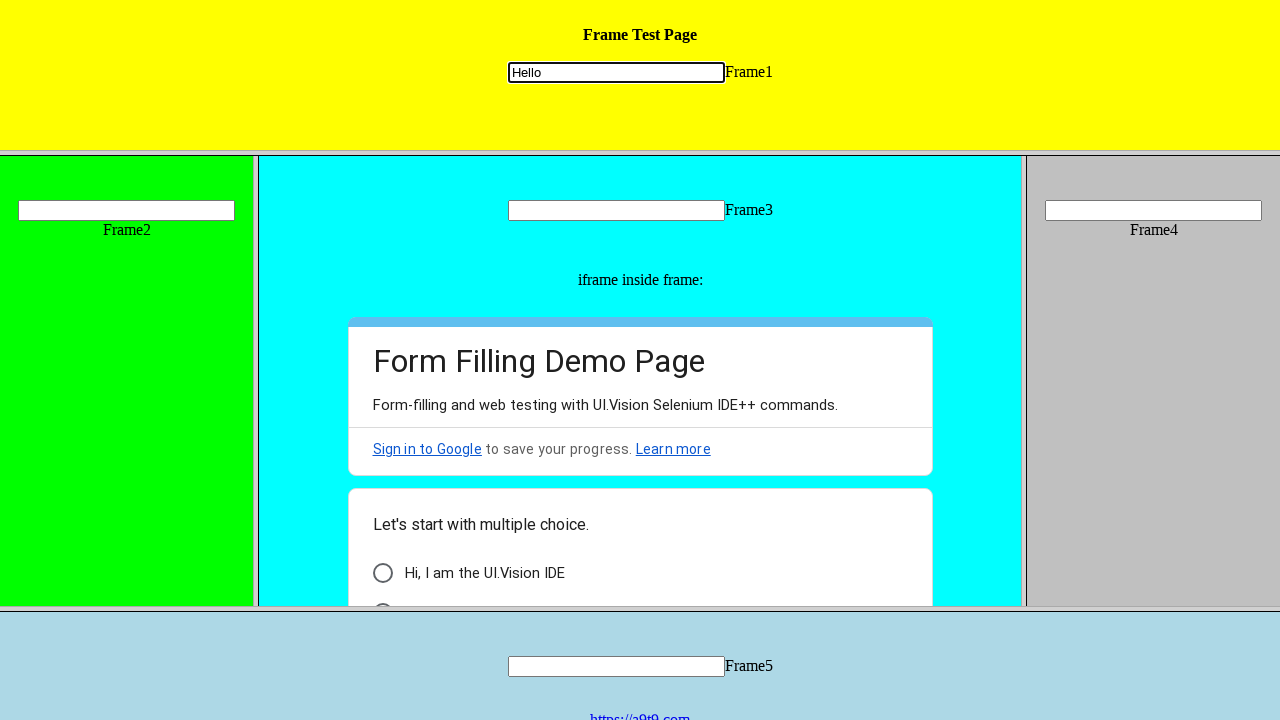